Tests text box form by filling in full name, email, current address, and permanent address fields, then submitting and verifying the results.

Starting URL: https://demoqa.com/text-box

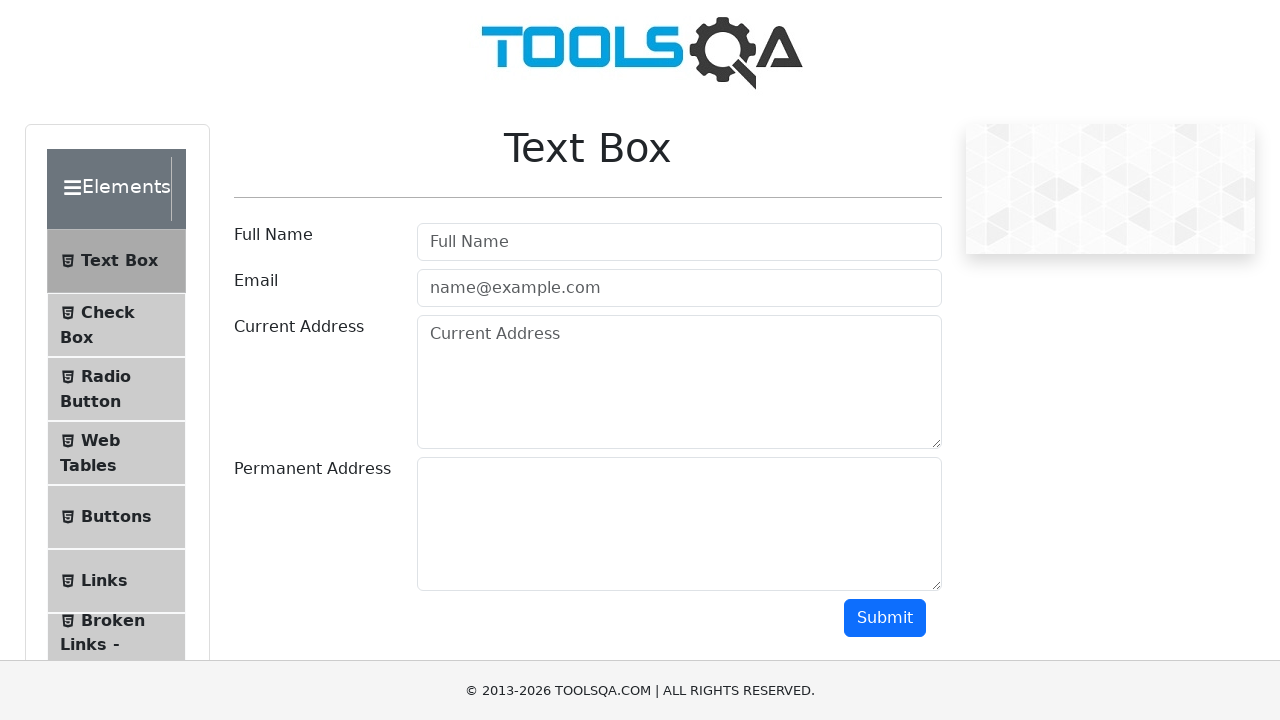

Filled in full name field with 'John Smith' on #userName
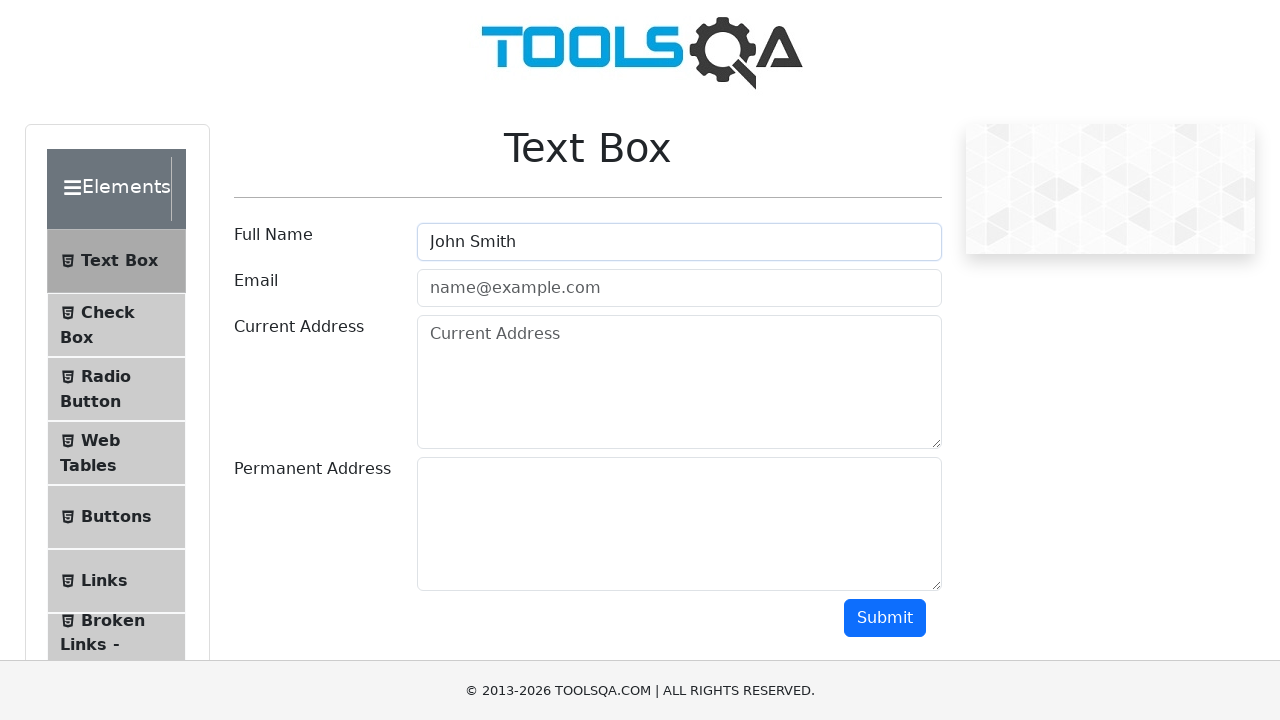

Filled in email field with 'john.smith@testmail.com' on input[type='email']
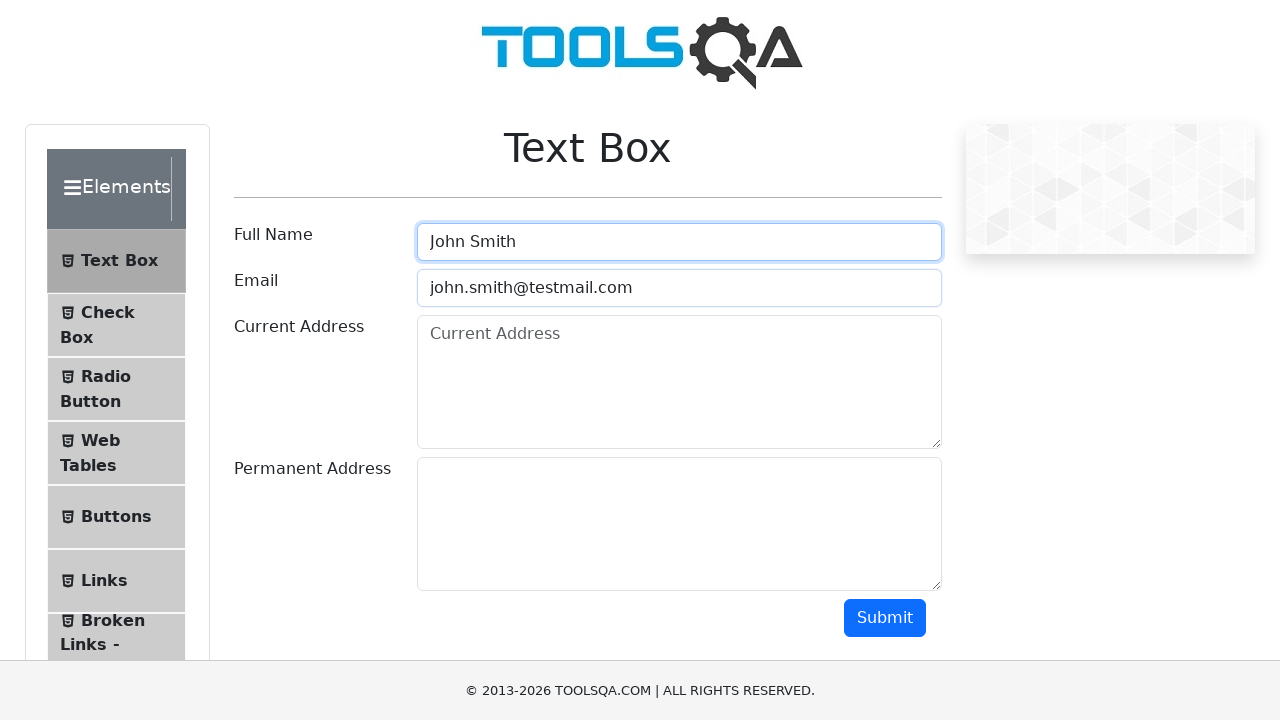

Filled in current address field with '123 Main Street, New York, NY 10001' on textarea[placeholder='Current Address']
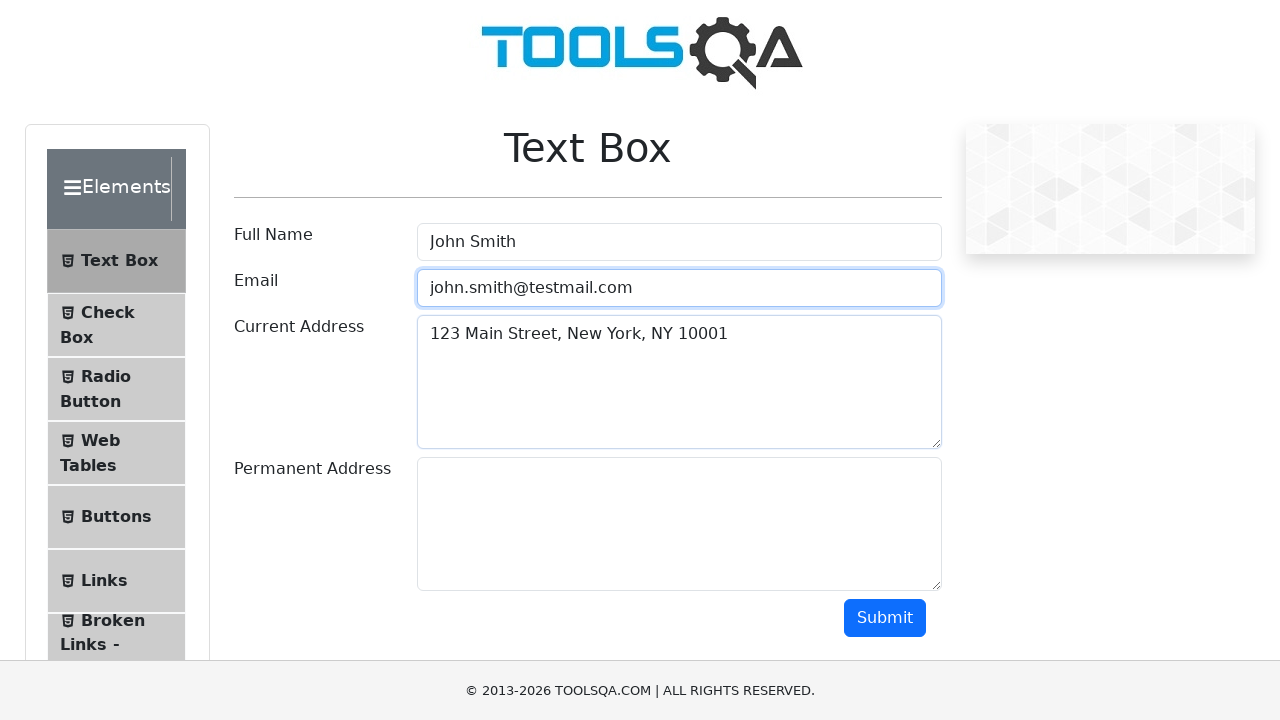

Filled in permanent address field with '456 Oak Avenue, Los Angeles, CA 90001' on //textarea[@id='permanentAddress']
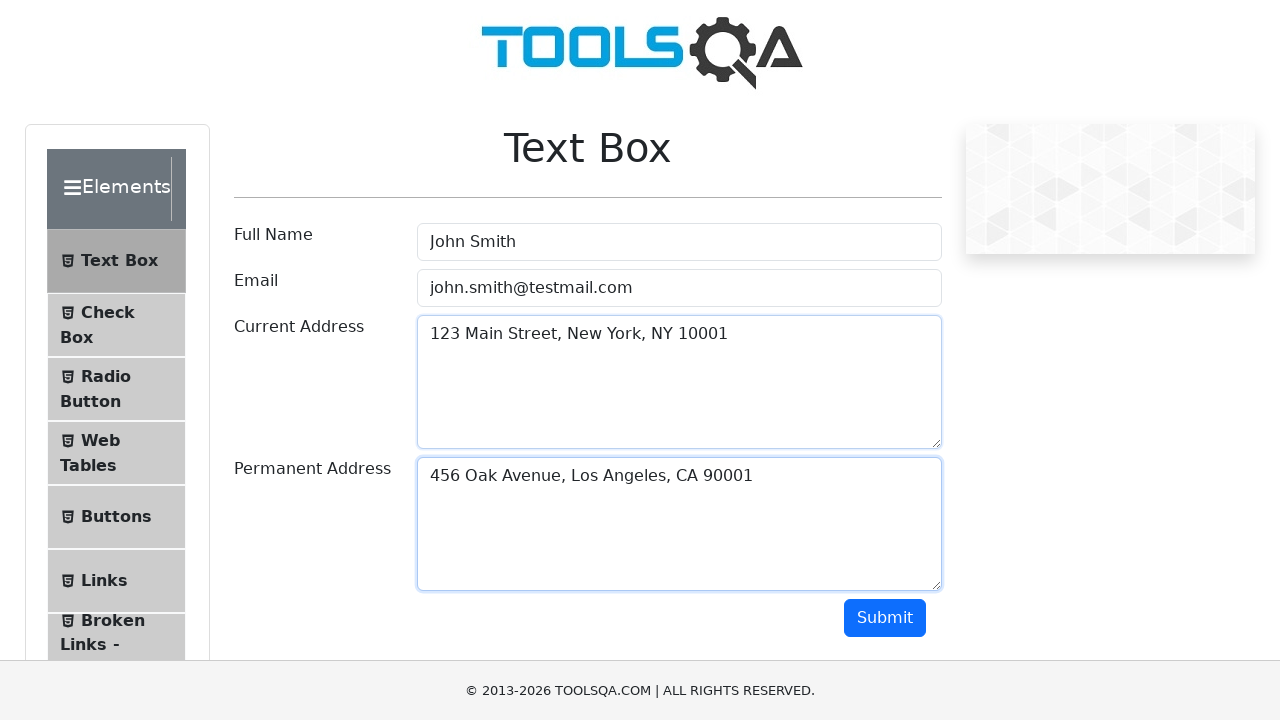

Scrolled submit button into view
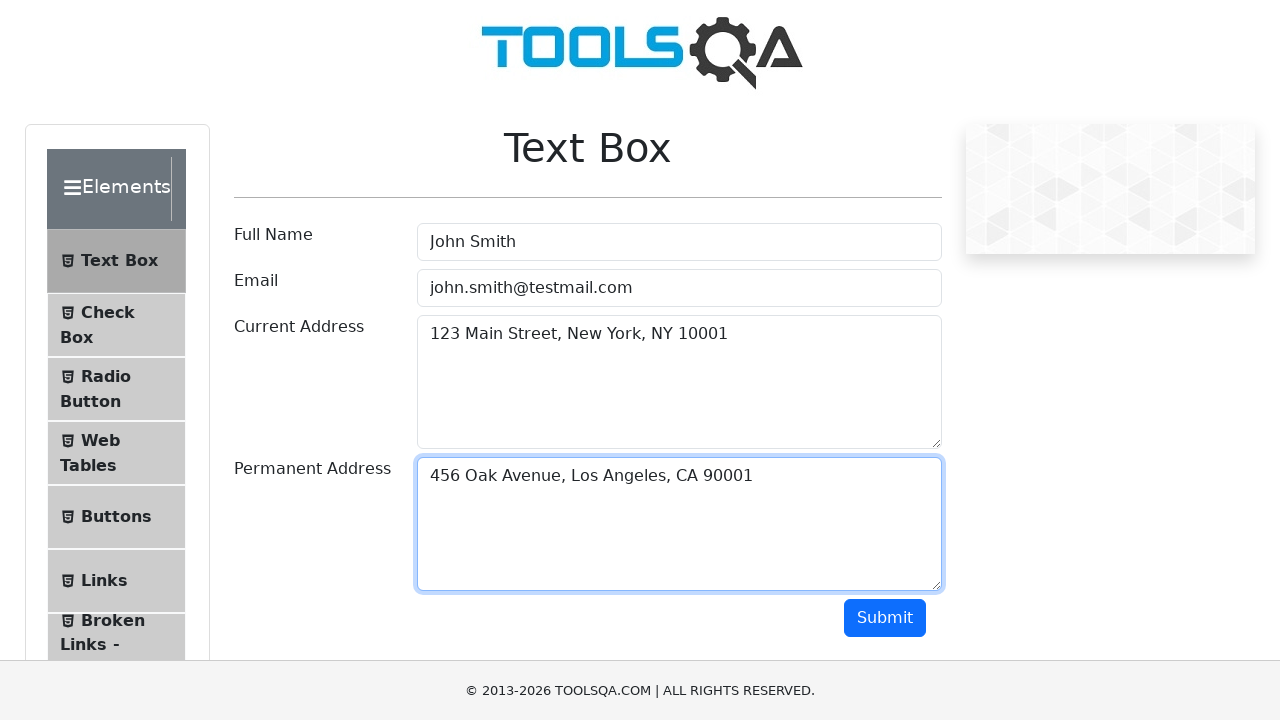

Clicked submit button to submit form at (885, 618) on #submit
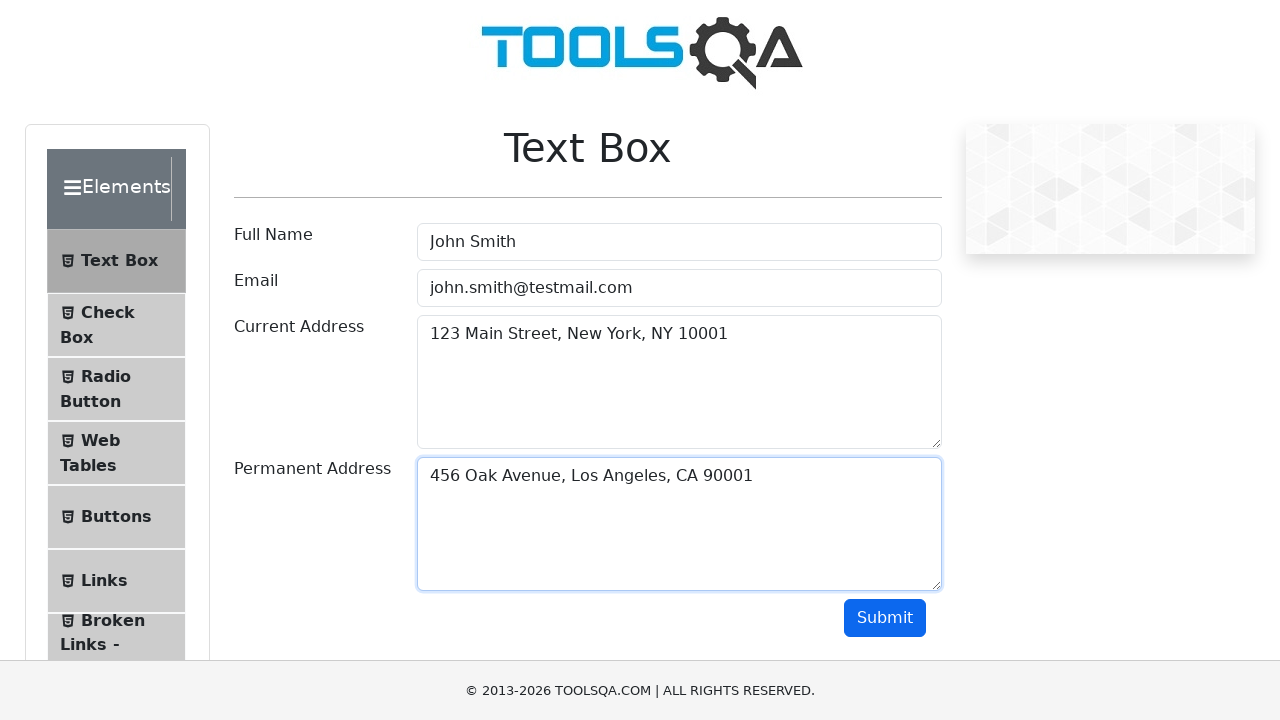

Form submission results appeared
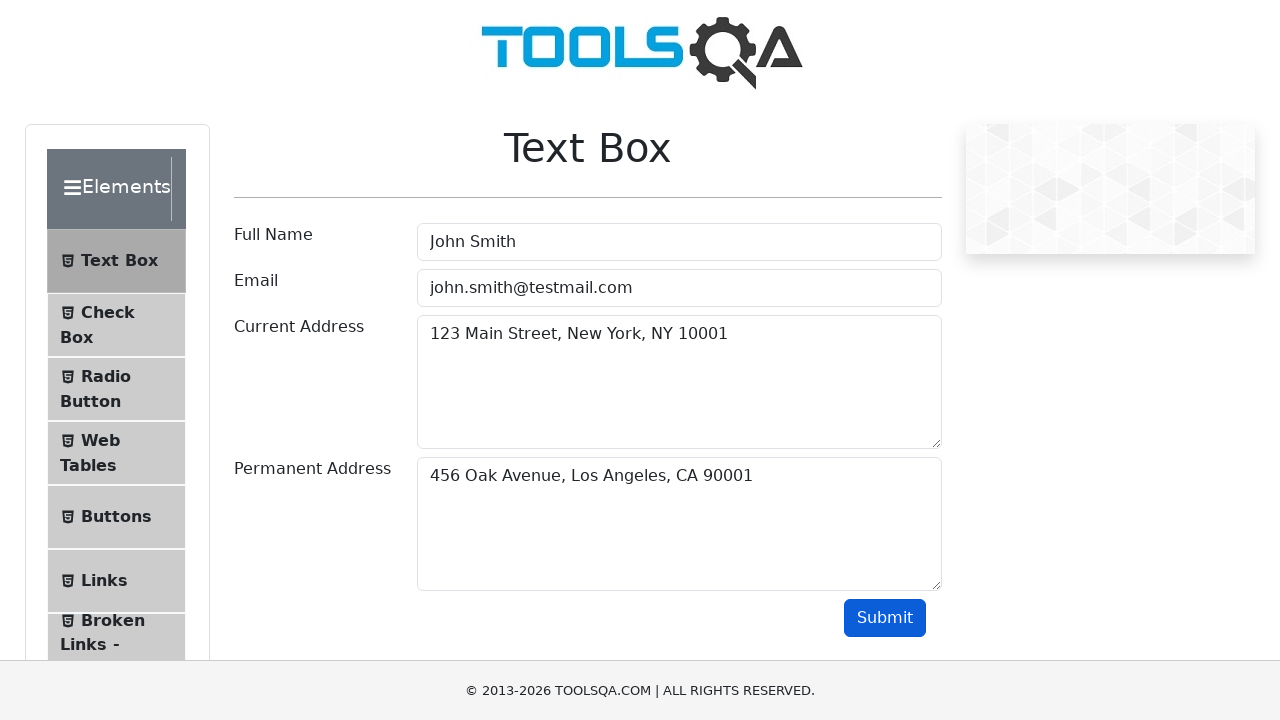

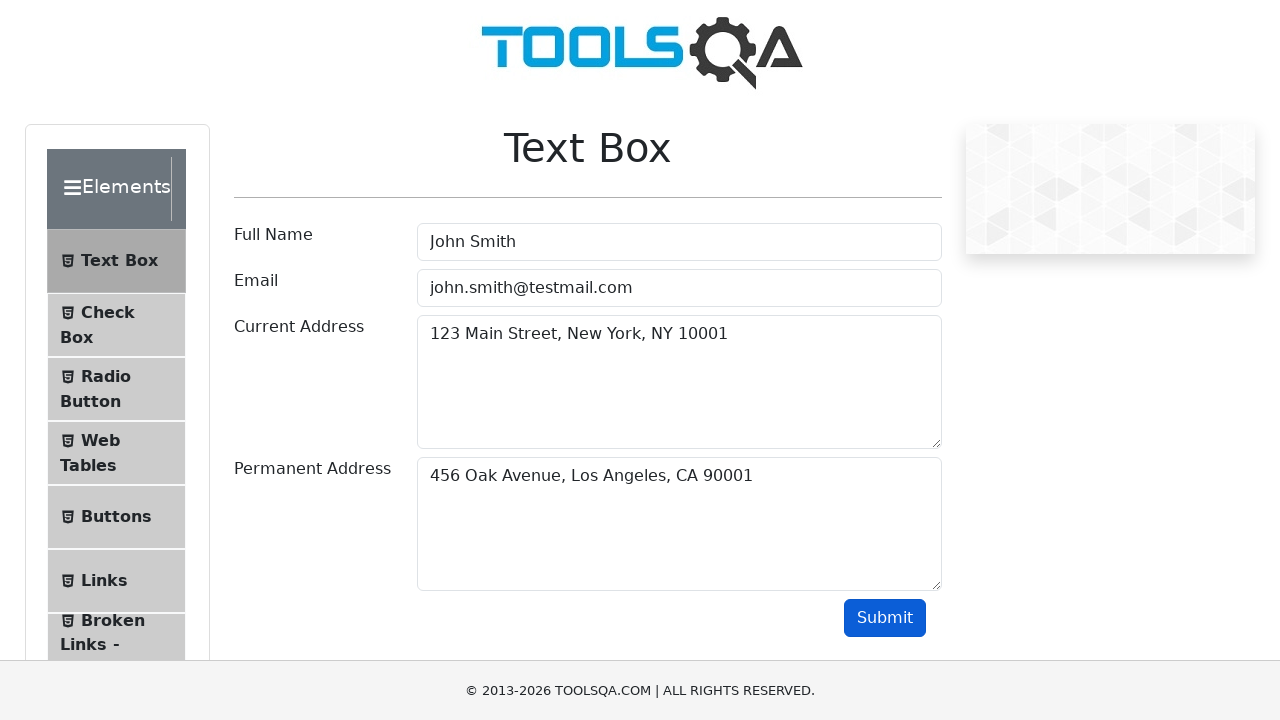